Tests that the Spotify homepage loads correctly by verifying the page title

Starting URL: https://www.spotify.com

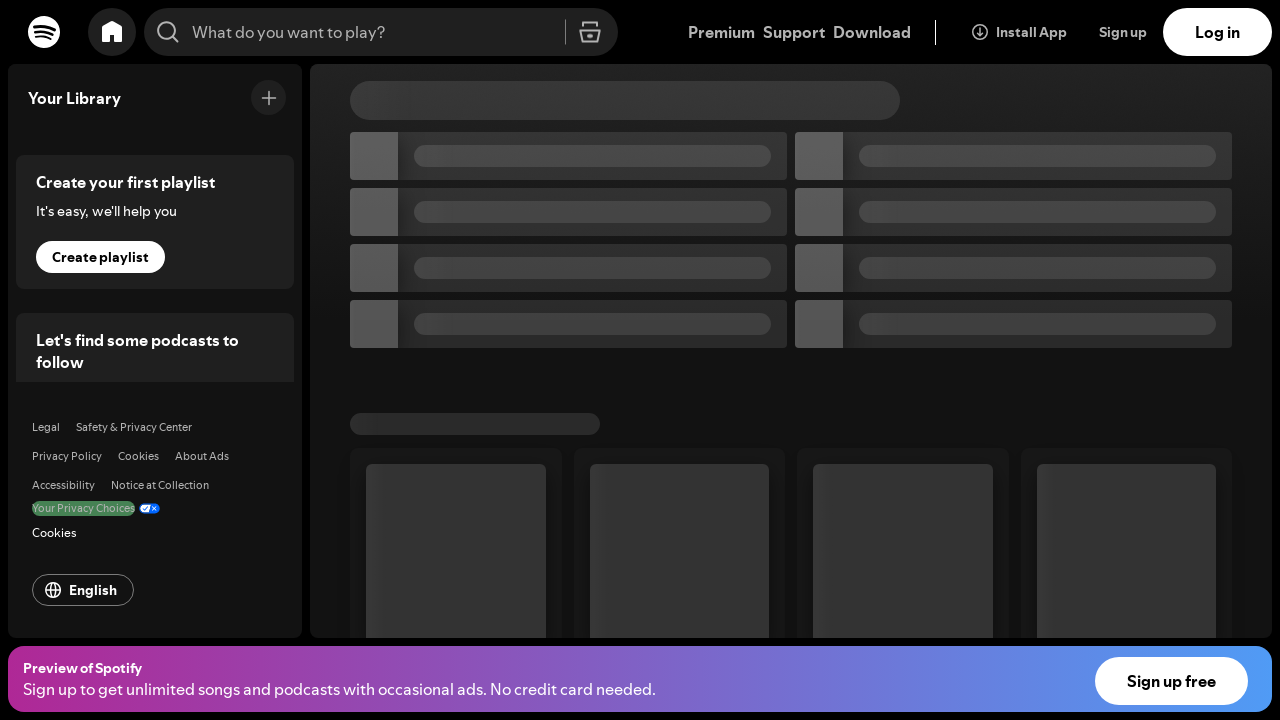

Waited for page DOM to load
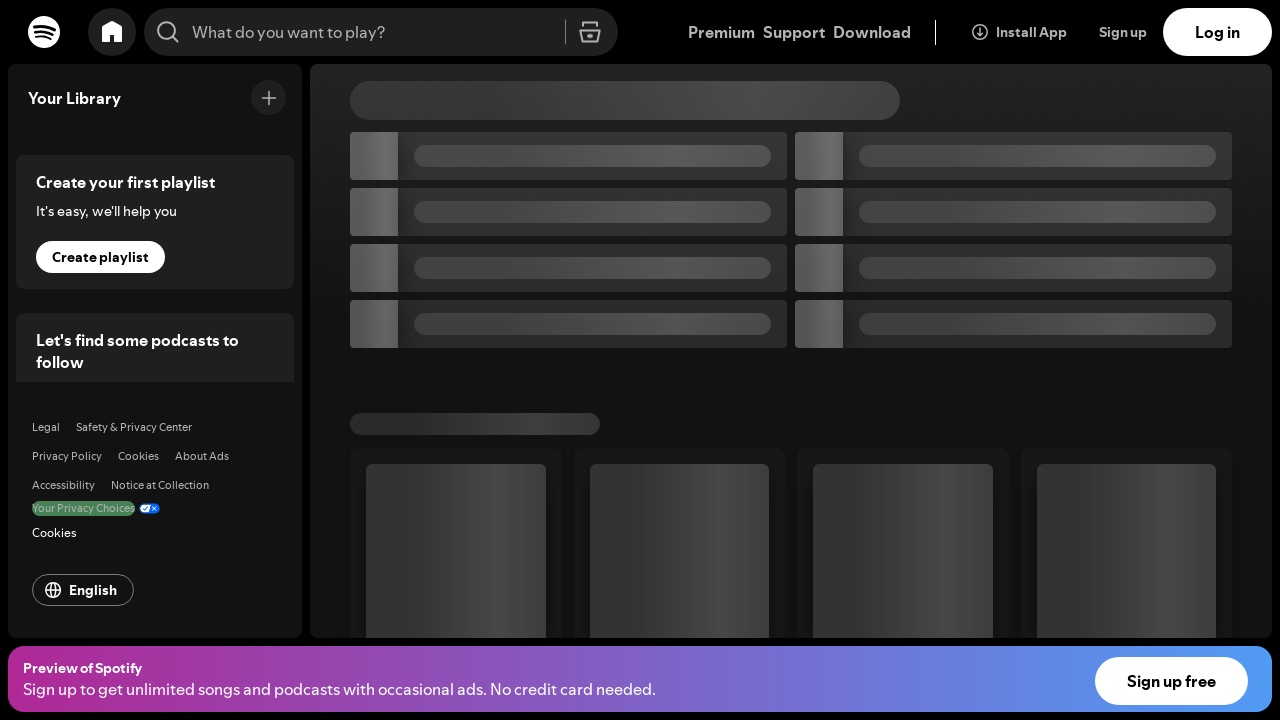

Retrieved page title: Spotify - Web Player: Music for everyone
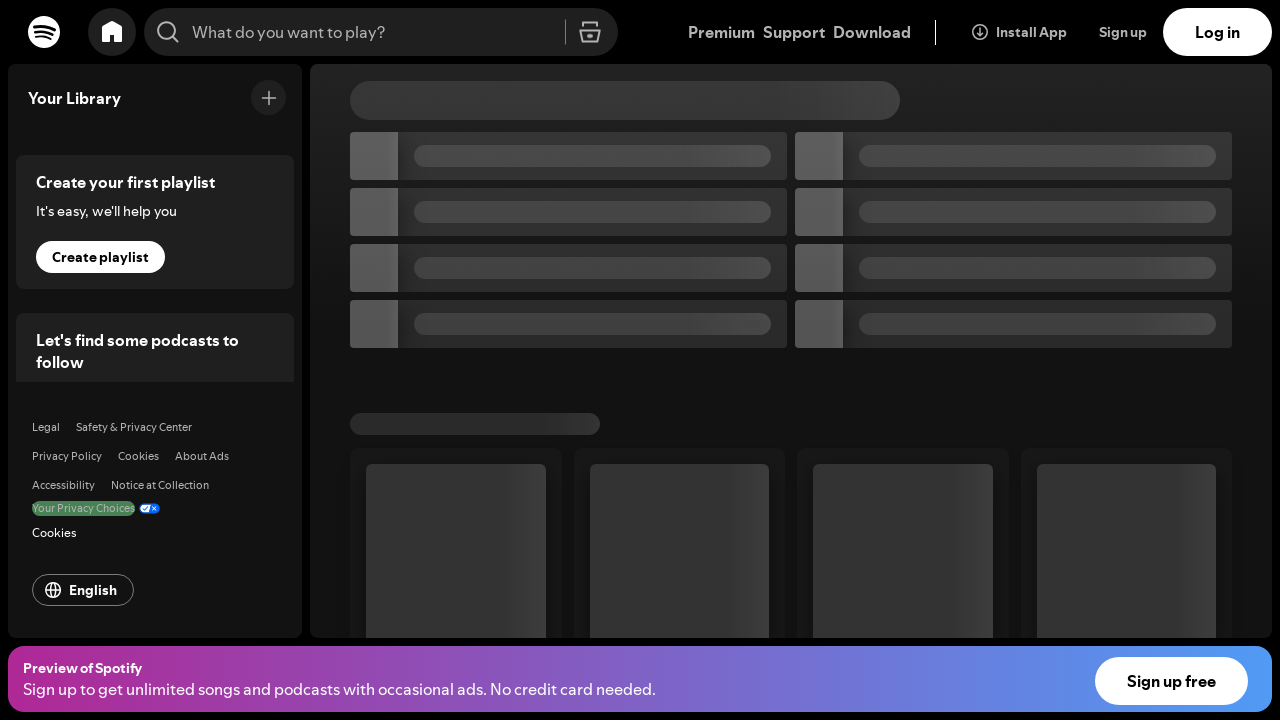

Verified that page title contains 'Spotify'
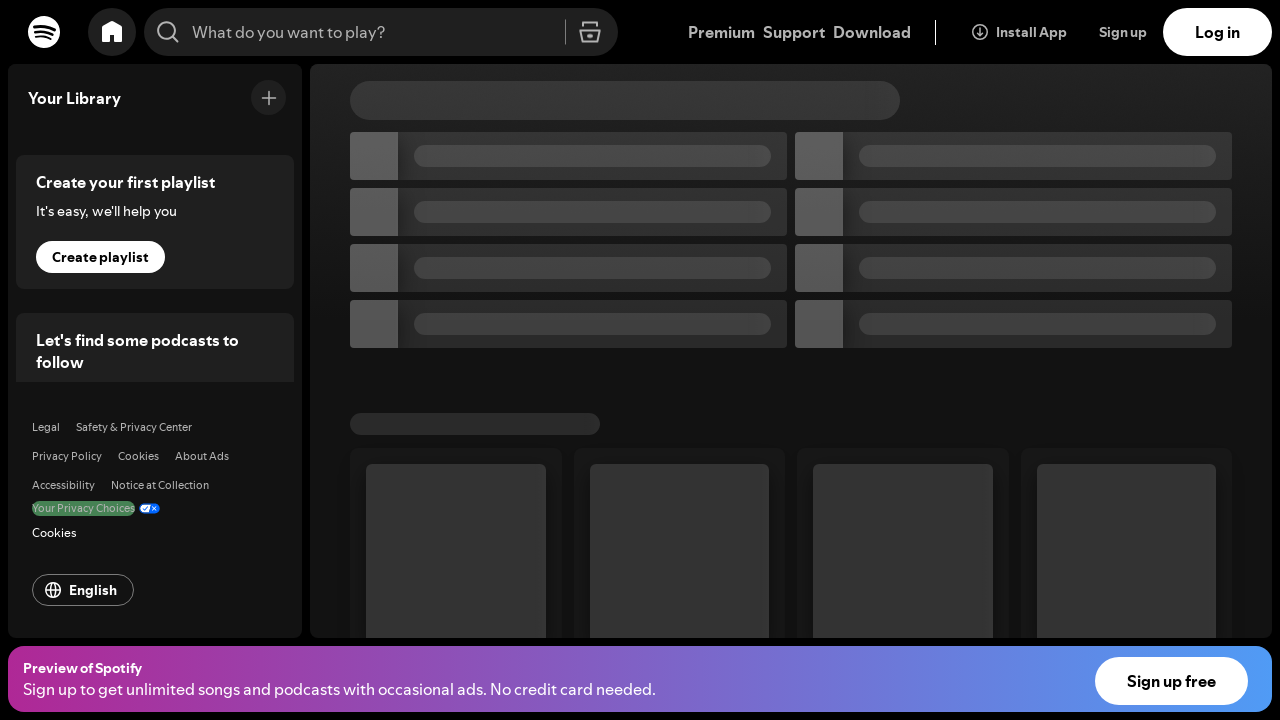

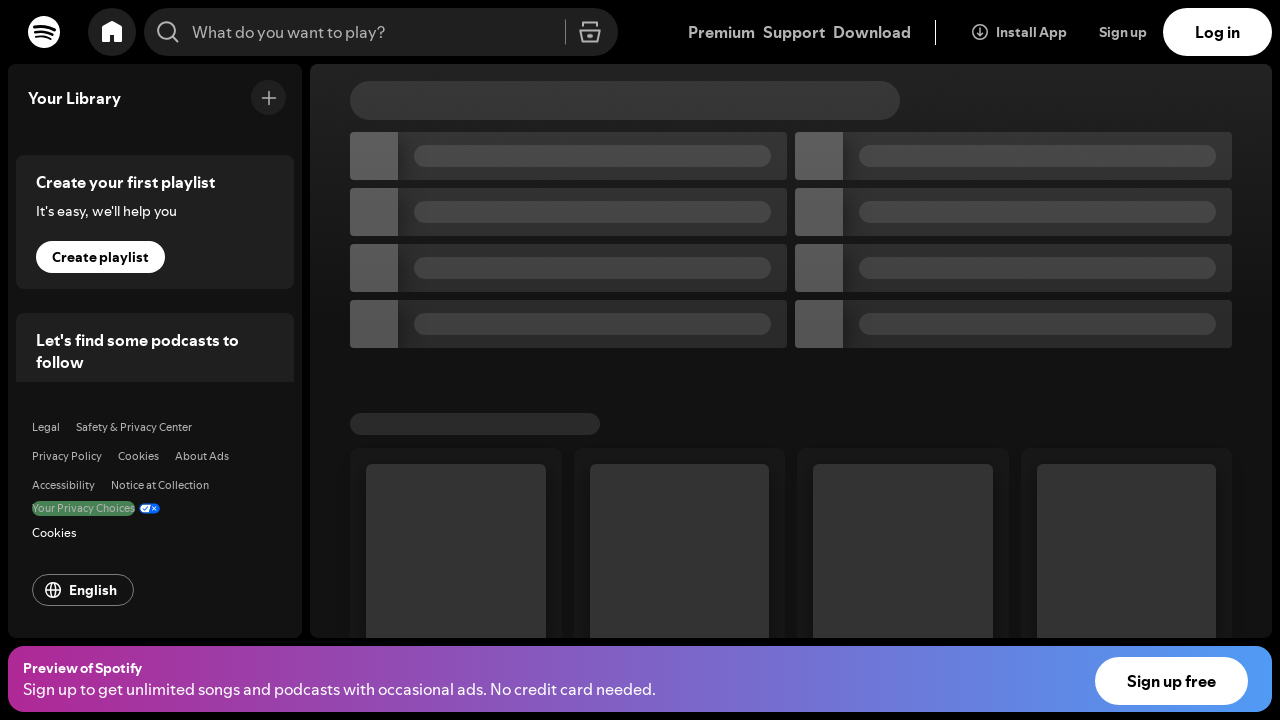